Tests modal dialog interaction by clicking a button to open a modal, then clicking the Save button inside it

Starting URL: https://bonigarcia.dev/selenium-webdriver-java/dialog-boxes.html

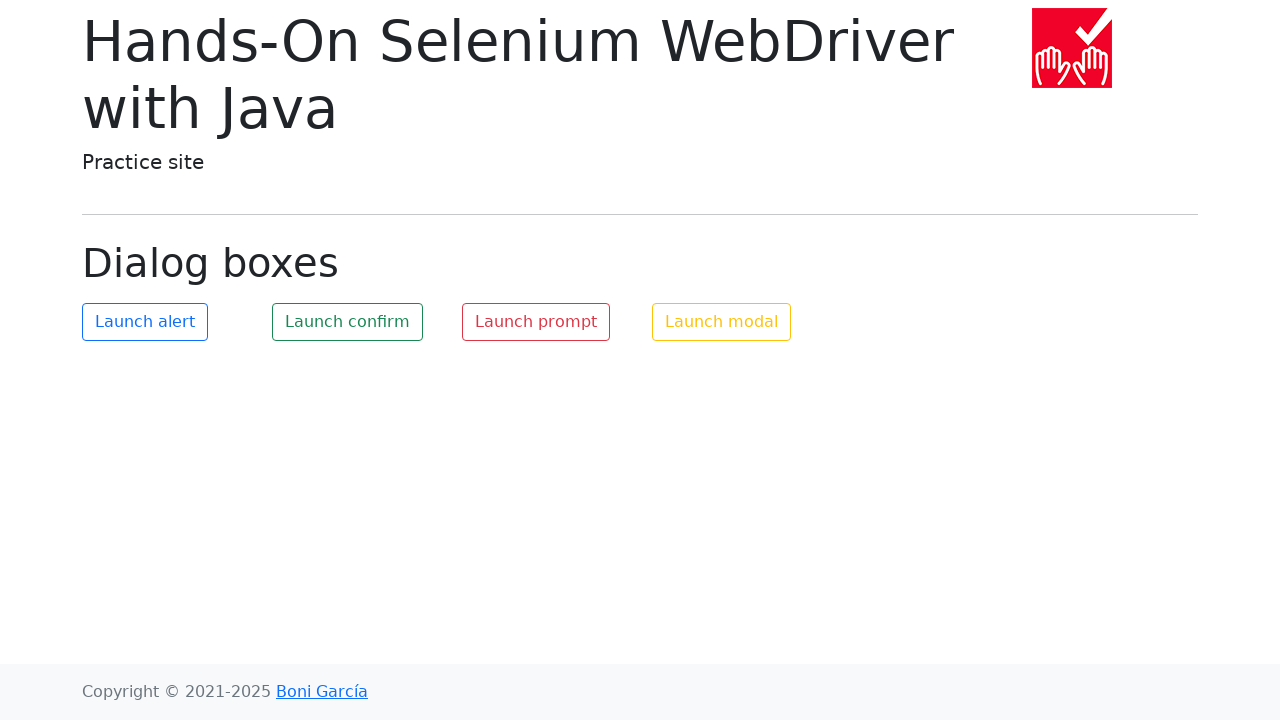

Clicked button to open modal dialog at (722, 322) on #my-modal
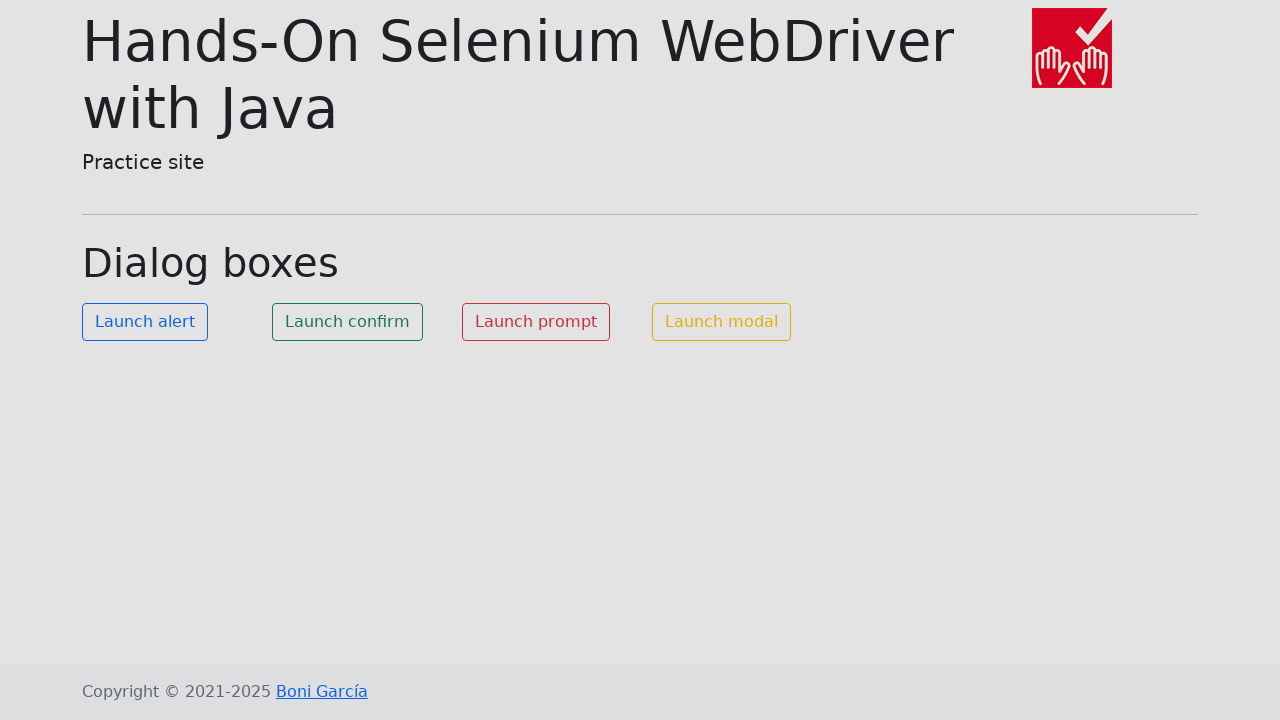

Save button in modal loaded and is visible
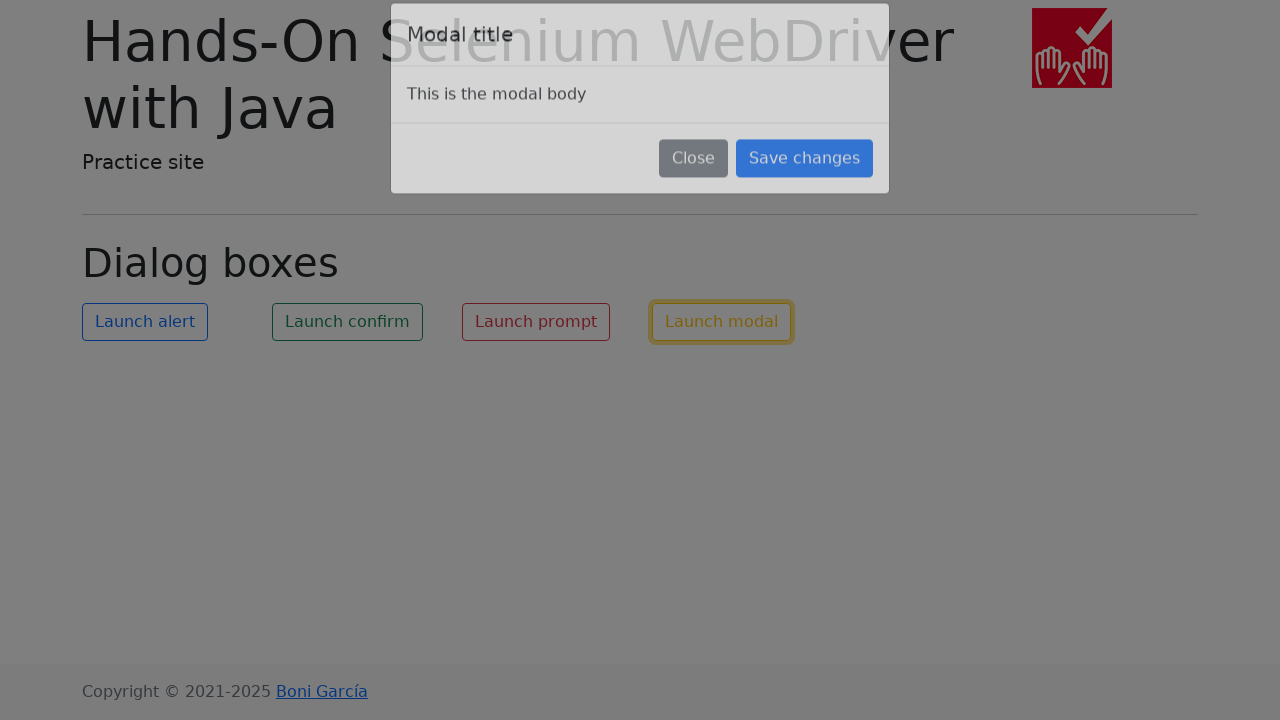

Clicked Save button inside modal at (804, 184) on button:has-text('Save')
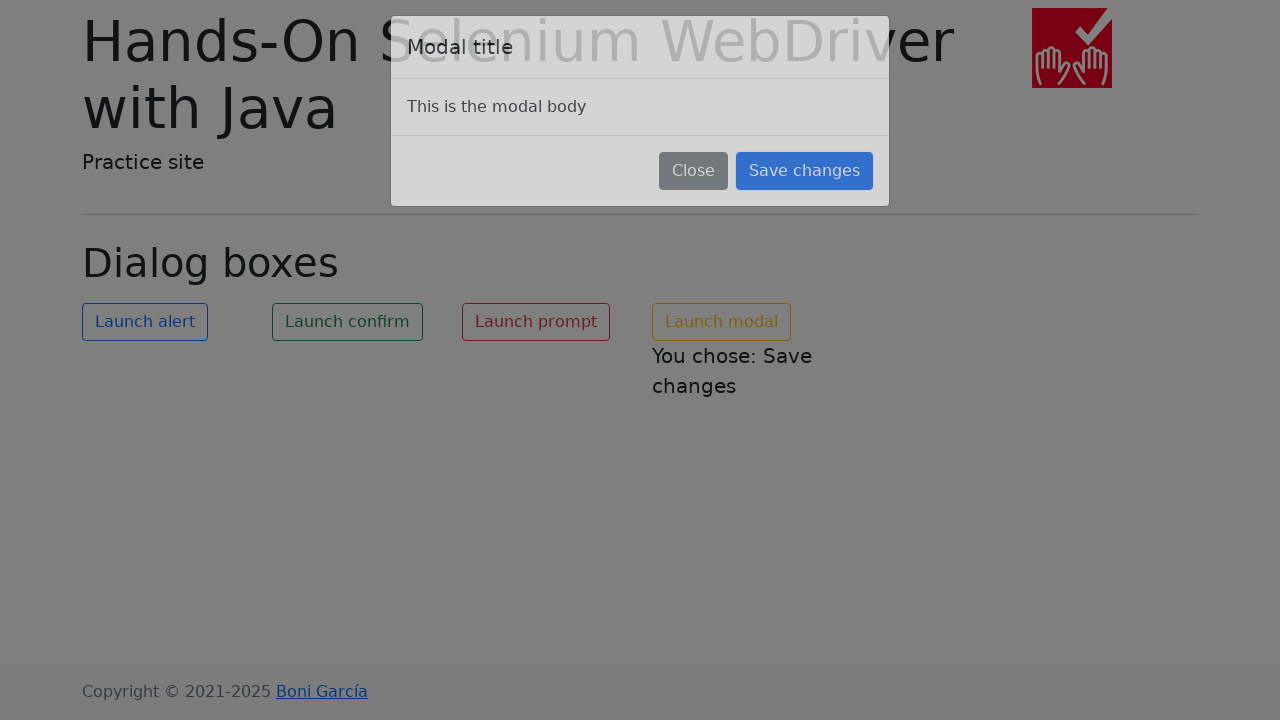

Retrieved modal text content: You chose: Save changes
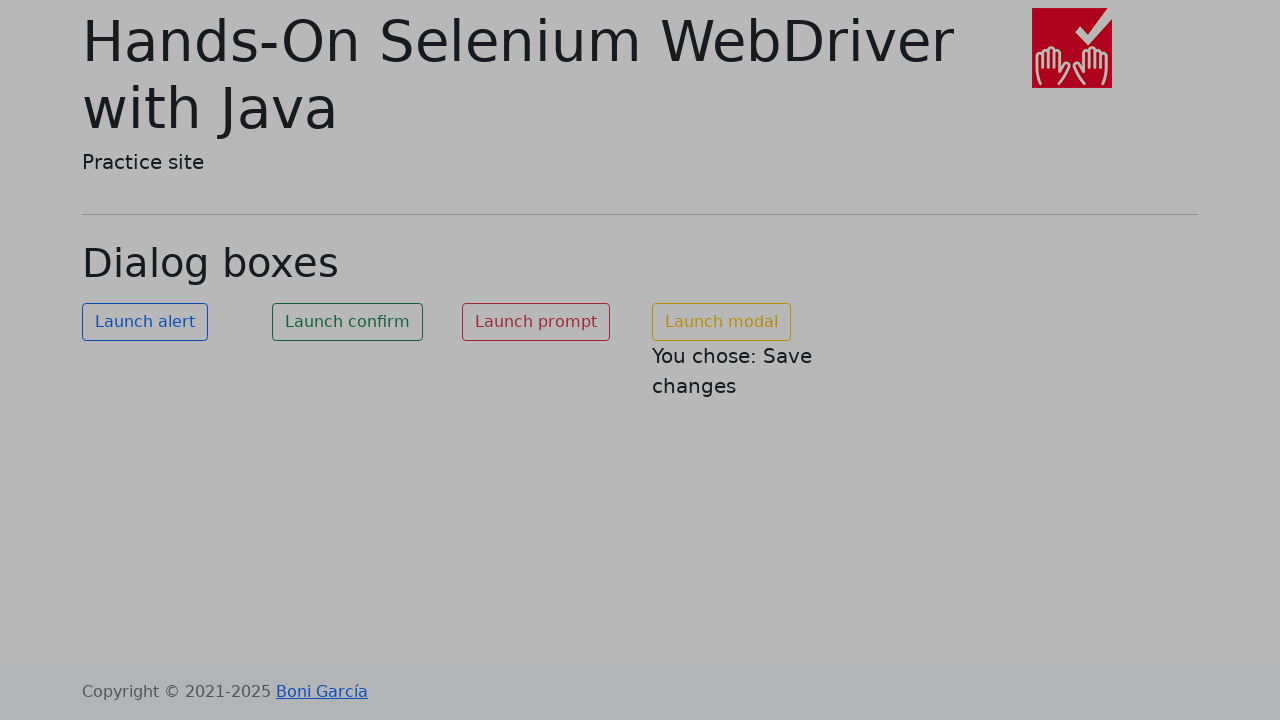

Printed modal text to console
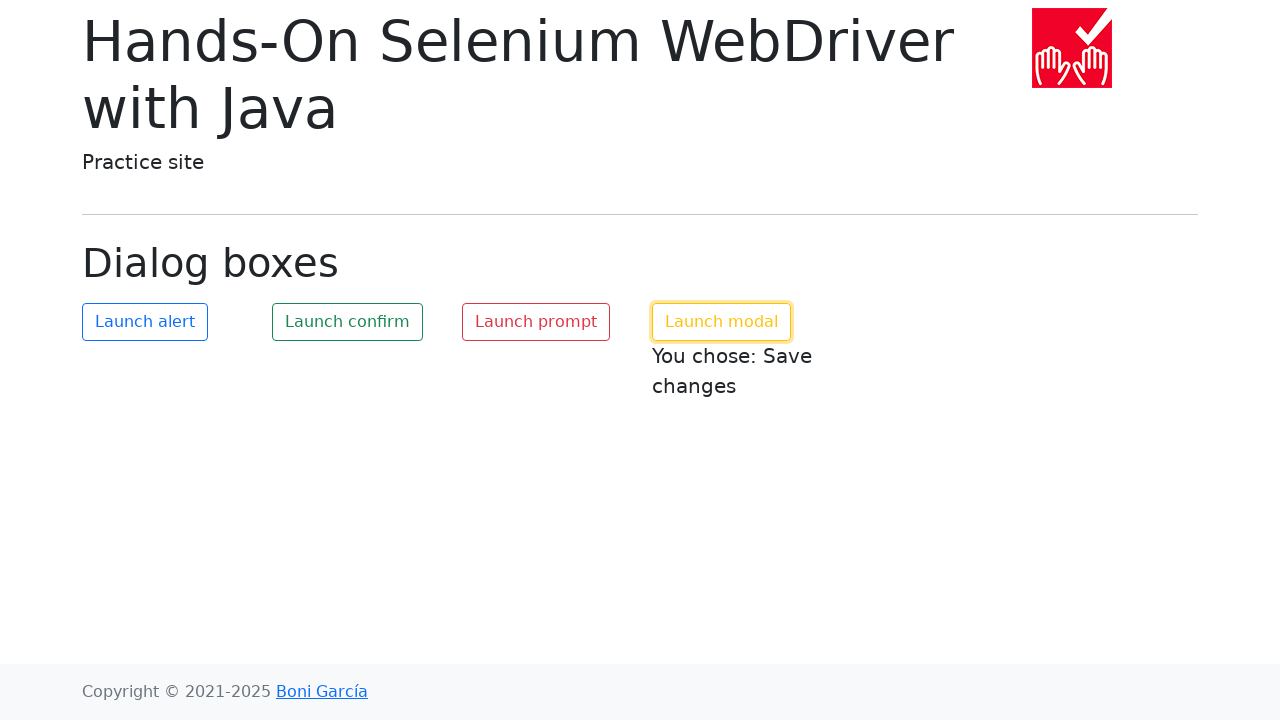

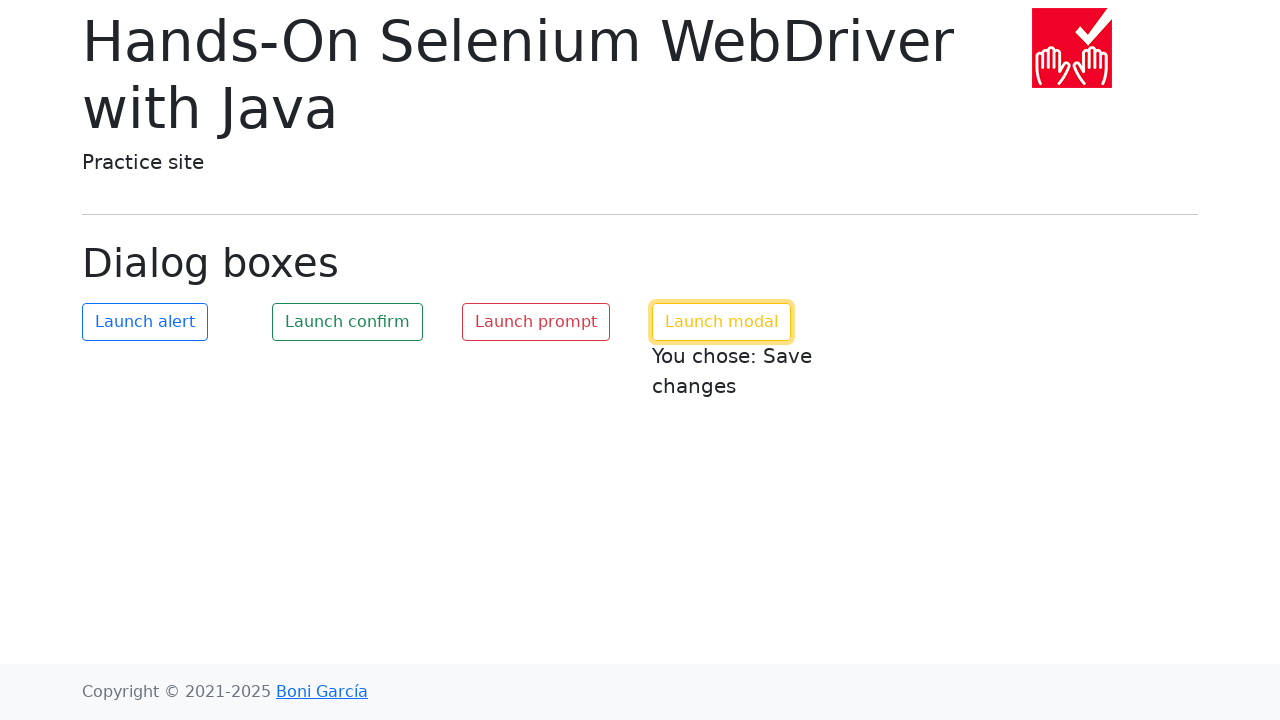